Tests opting out of A/B tests by adding a cookie before visiting the A/B test page, then navigating to the test page and verifying the opt-out heading is displayed

Starting URL: http://the-internet.herokuapp.com

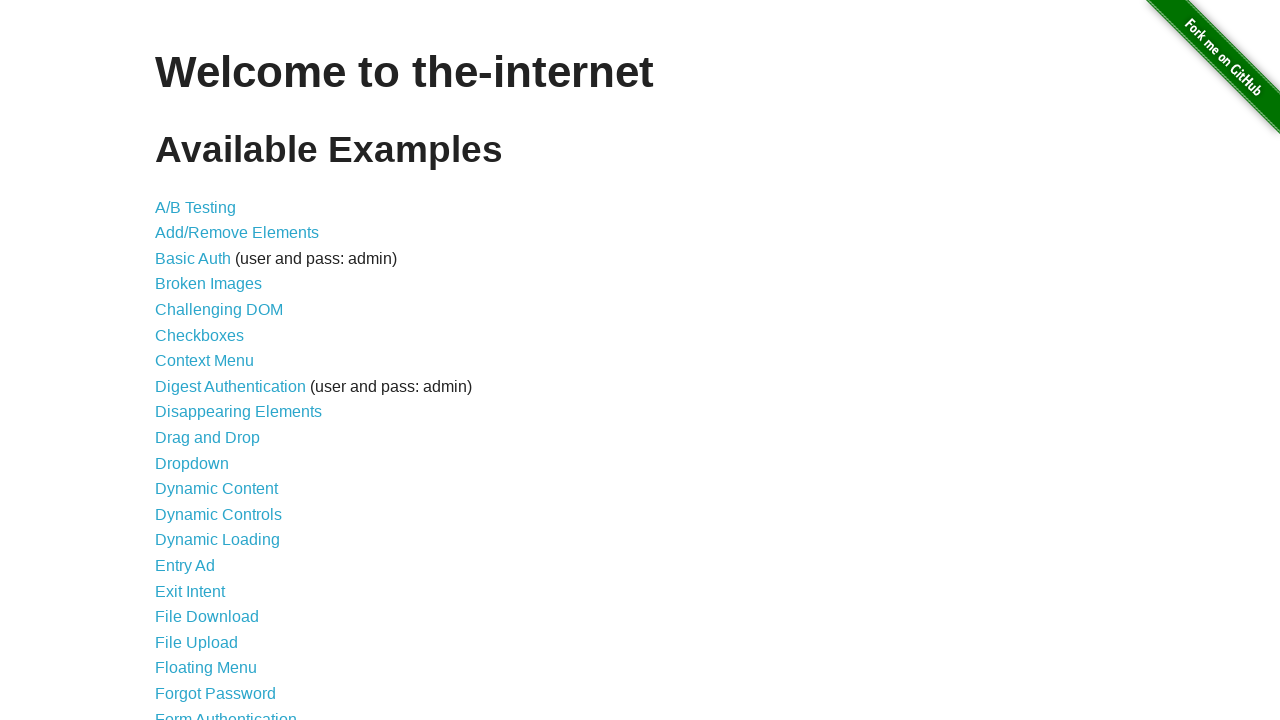

Added optimizelyOptOut cookie to context before visiting A/B test page
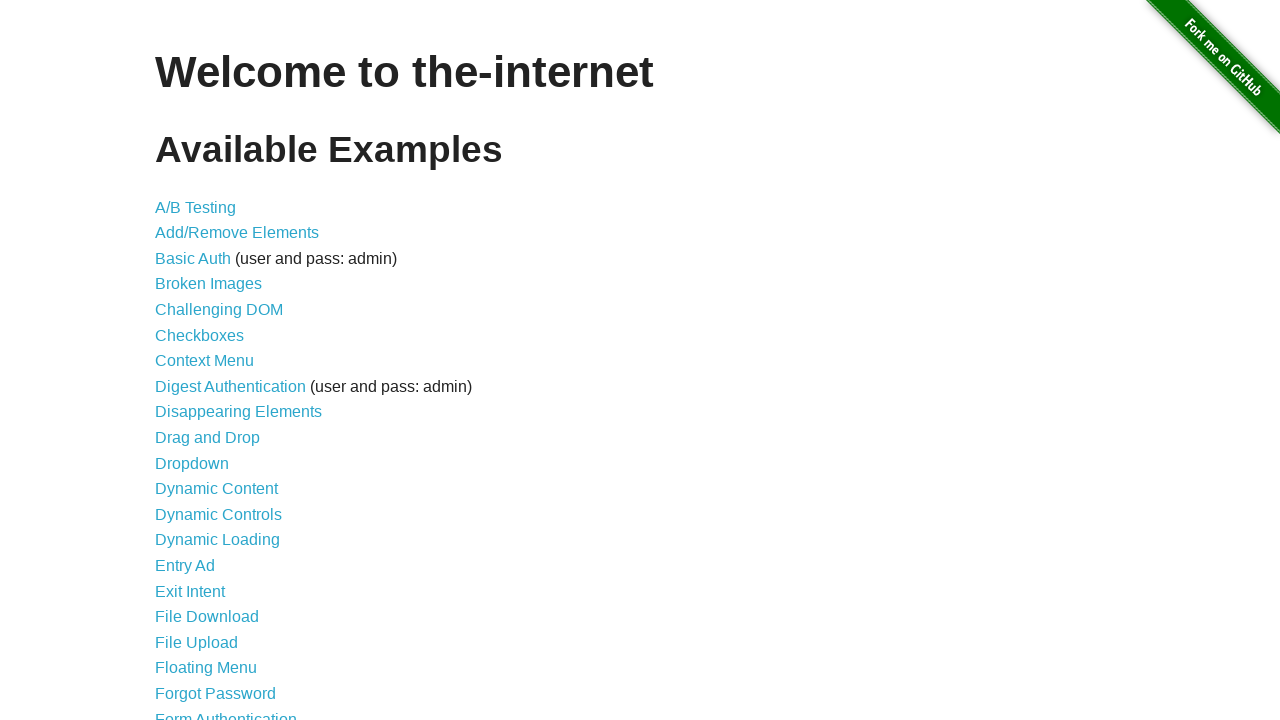

Navigated to A/B test page
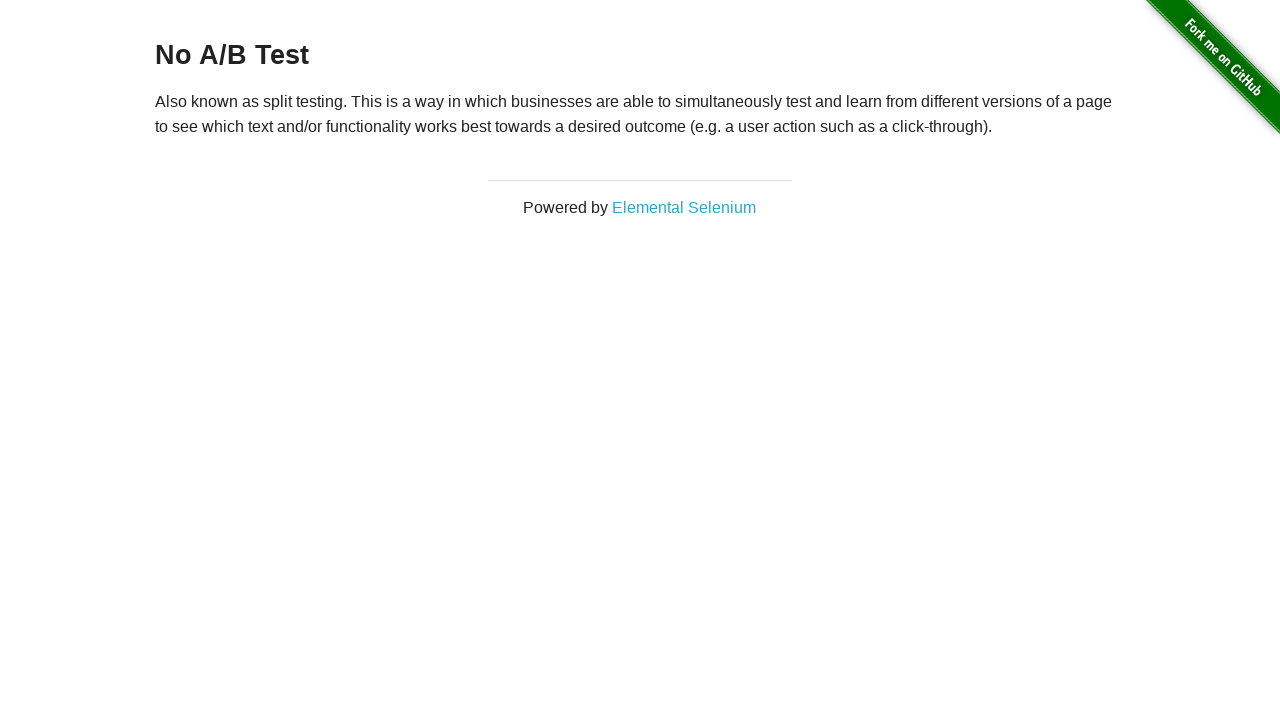

Retrieved heading text from page
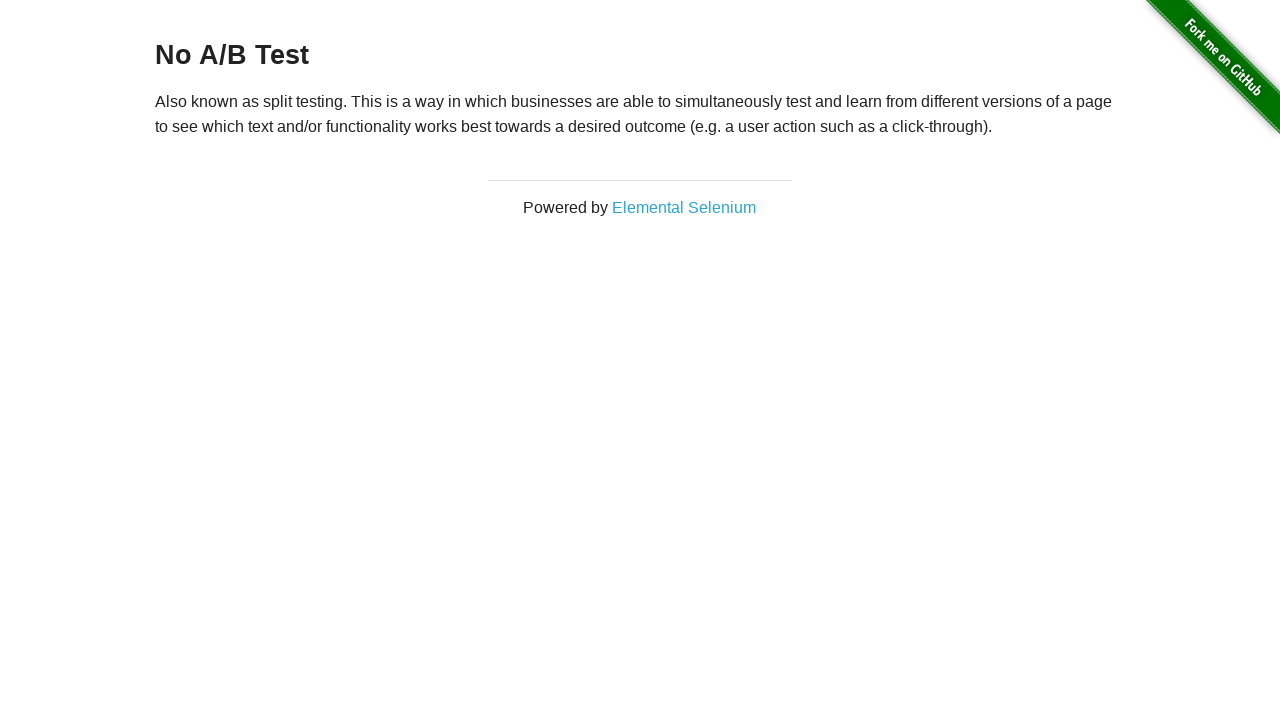

Verified heading text starts with 'No A/B Test', confirming opt-out was successful
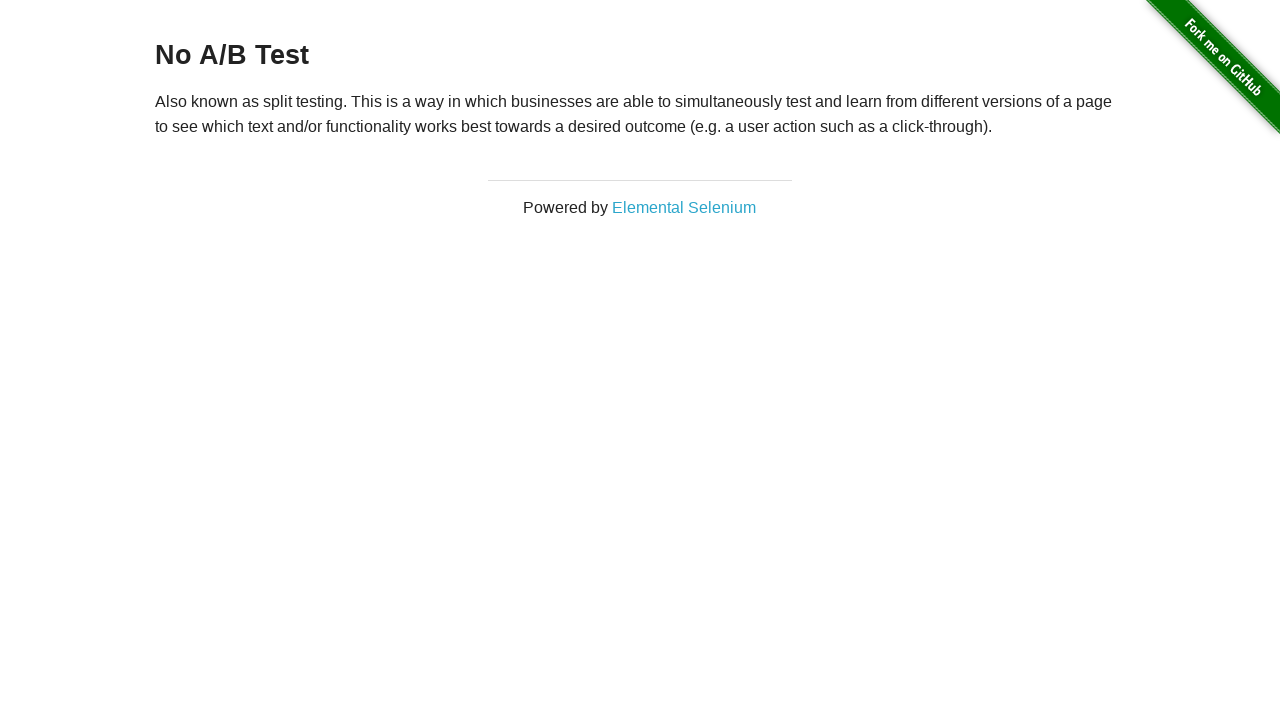

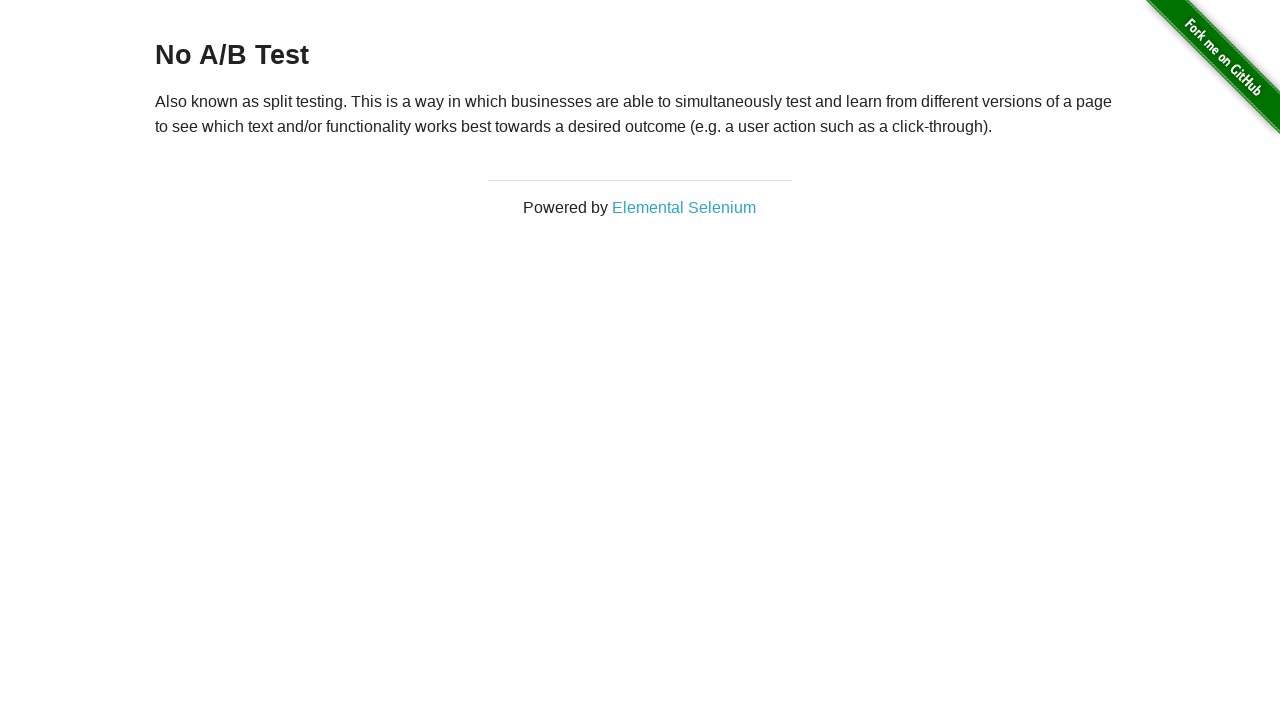